Verifies the Rooms button is displayed and clicking it navigates to the rooms page

Starting URL: https://ancabota09.wixsite.com/intern

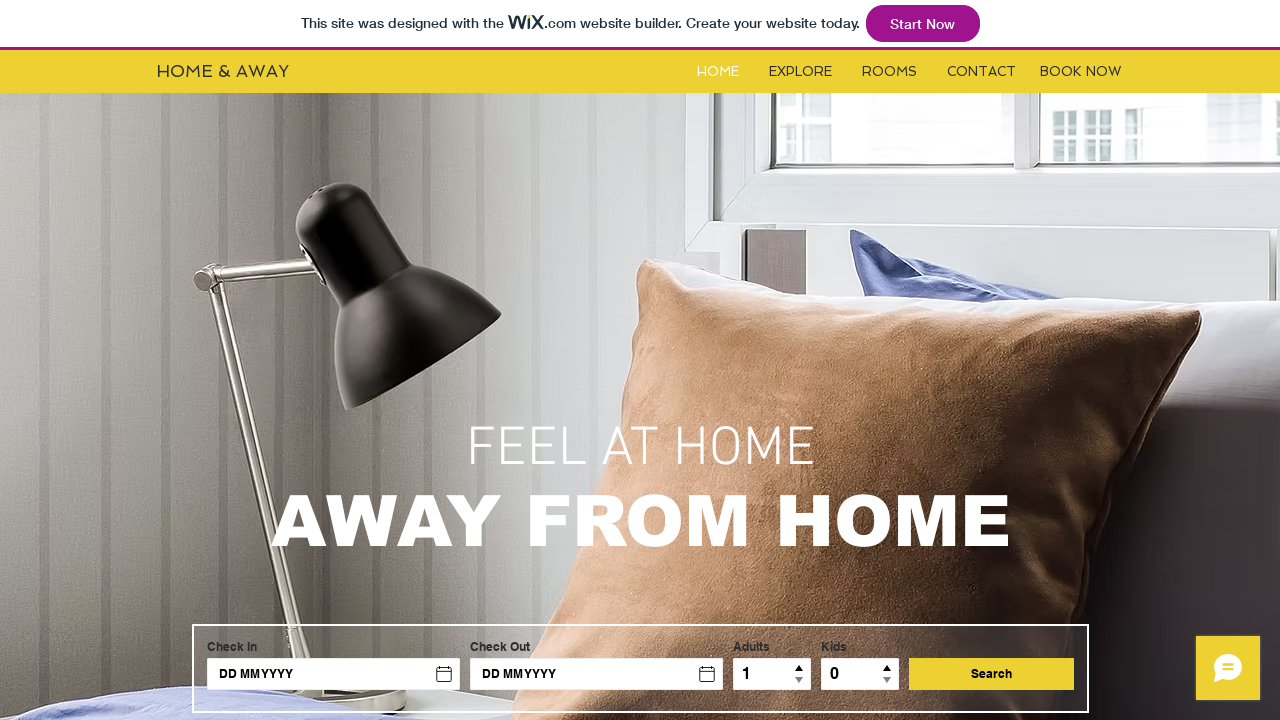

Waited for Rooms button to become visible
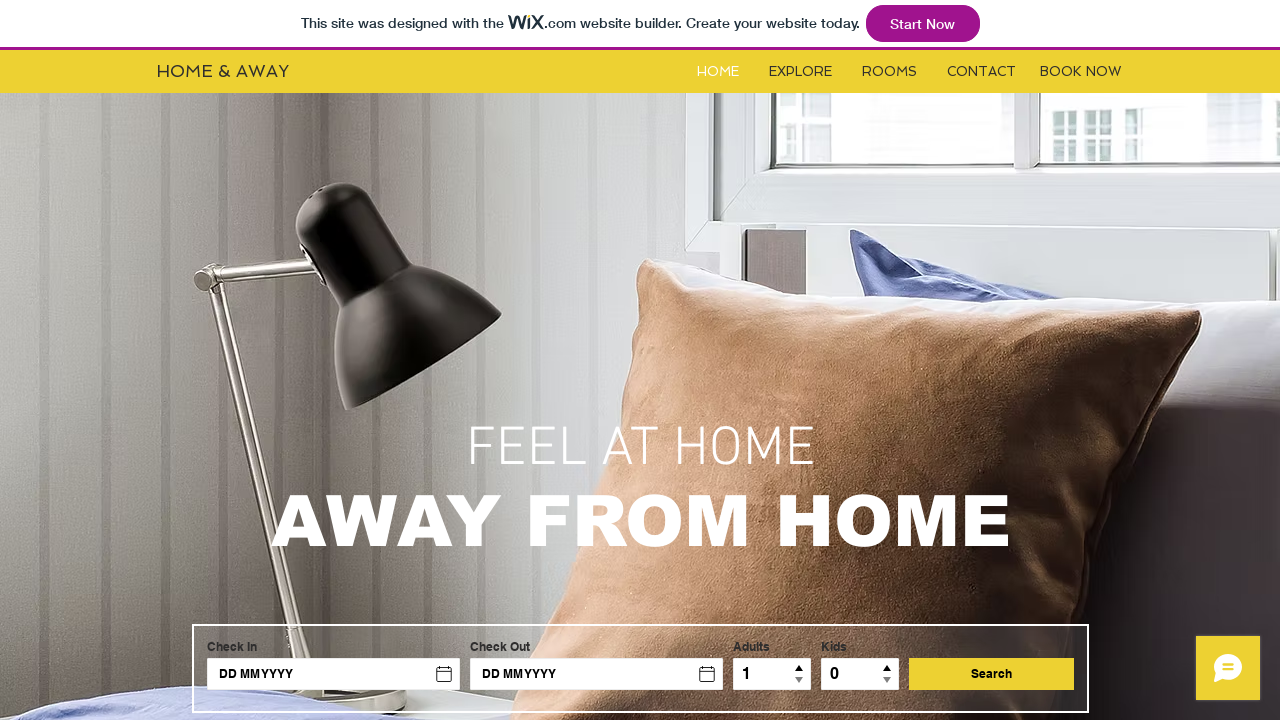

Clicked the Rooms button at (890, 72) on #i6kl732v2label
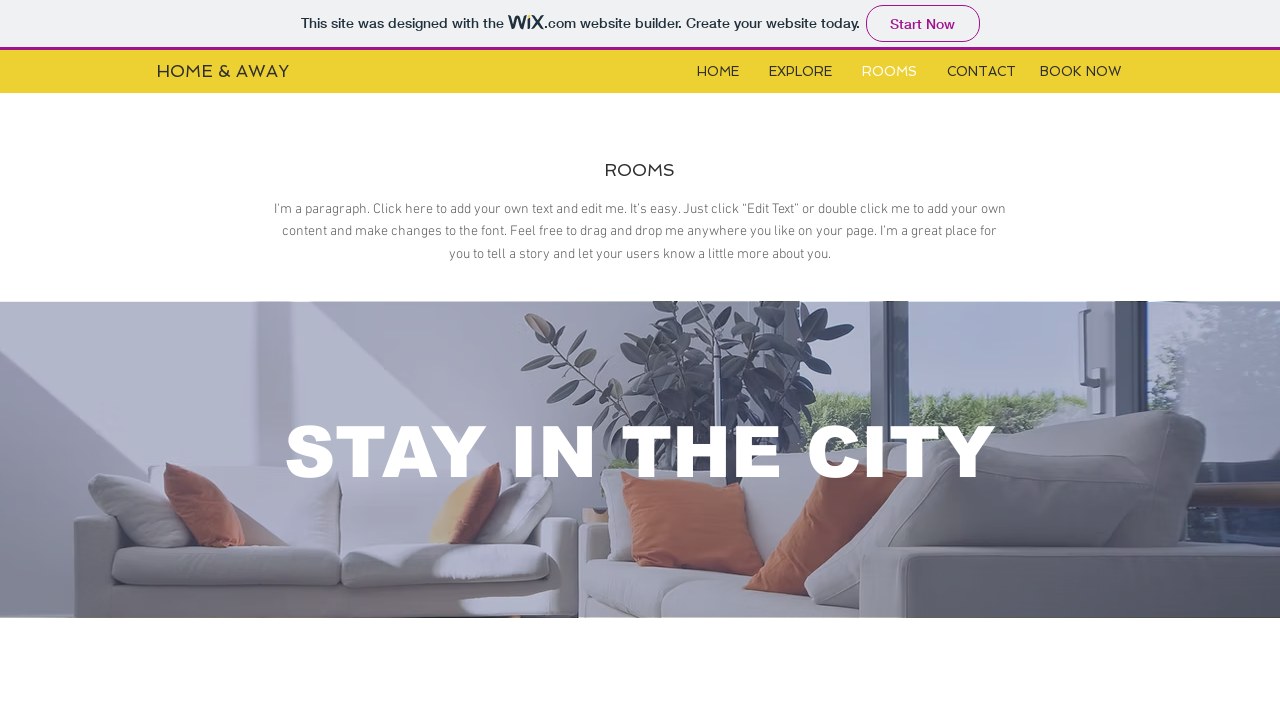

Navigation to rooms page completed and URL verified
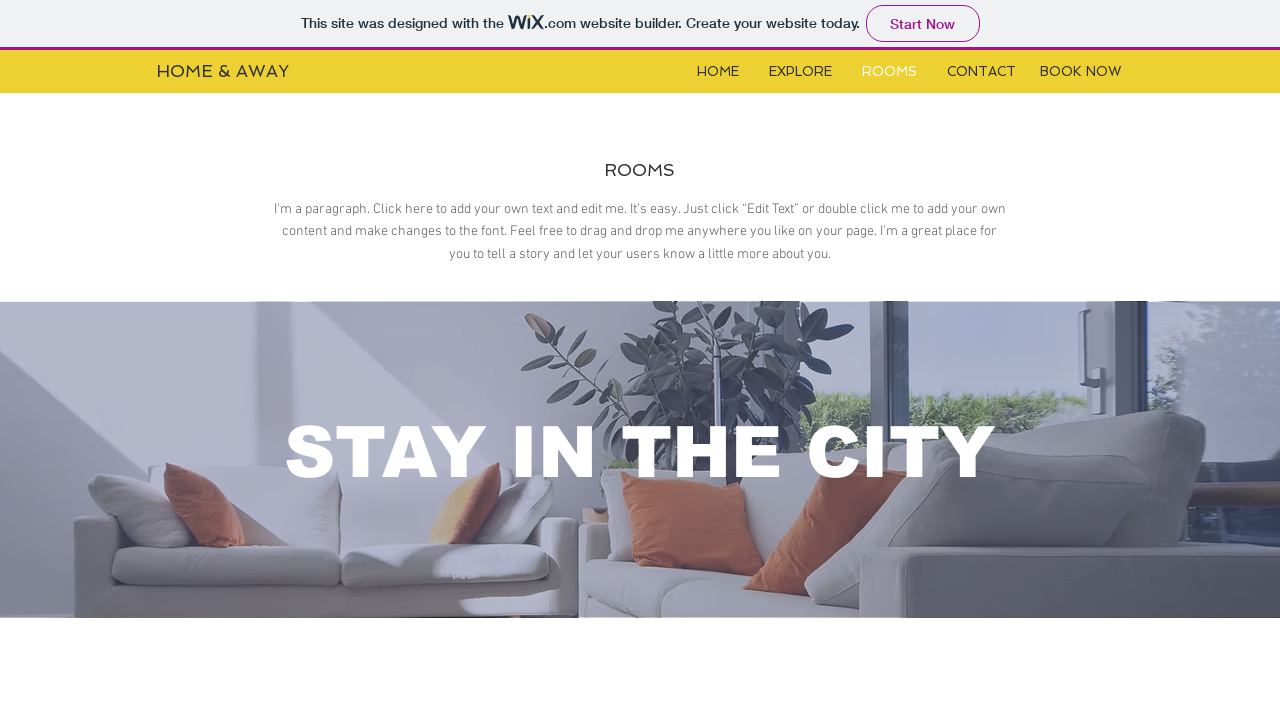

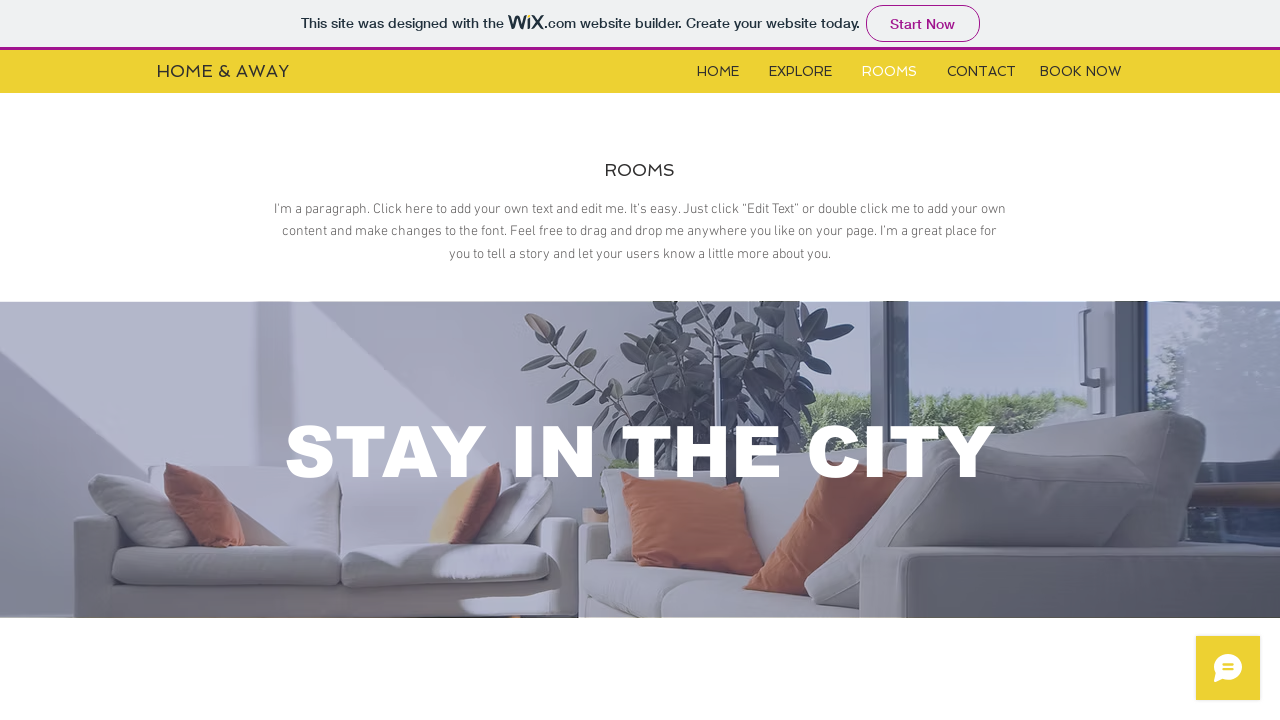